Tests file upload functionality on filebin.net by selecting a file through the file input field

Starting URL: https://filebin.net

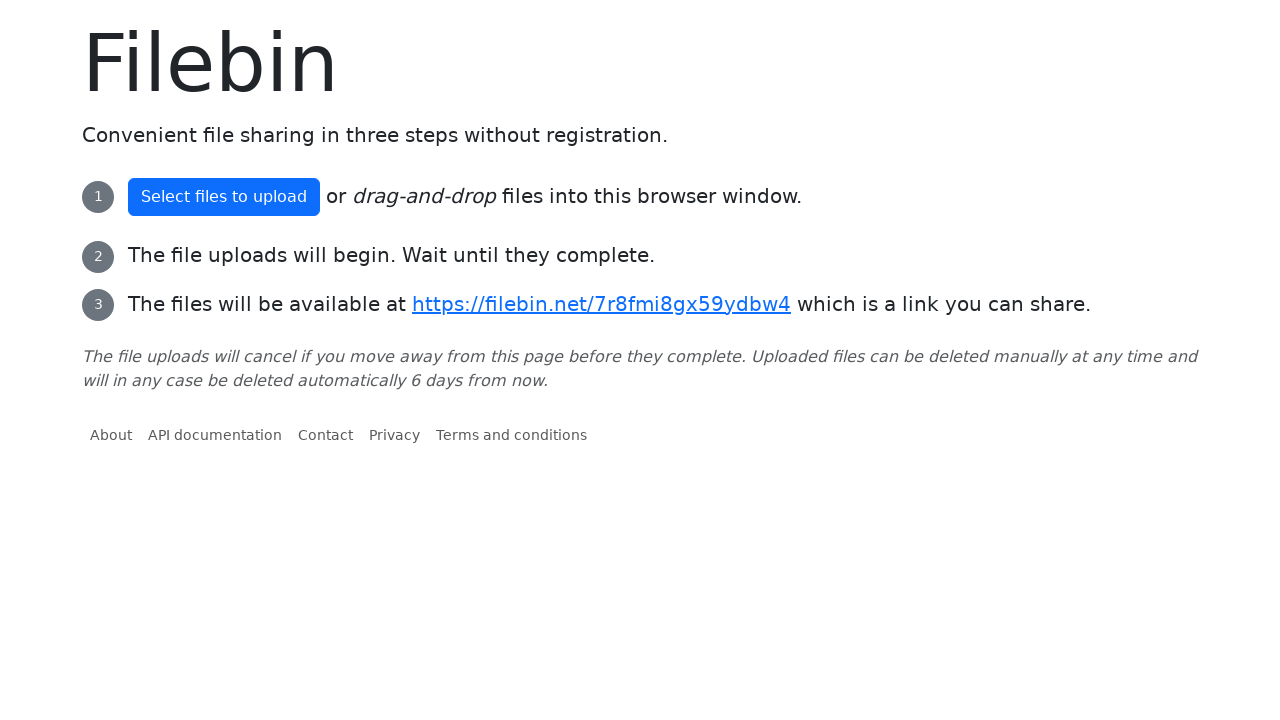

Waited for file input field to load on filebin.net
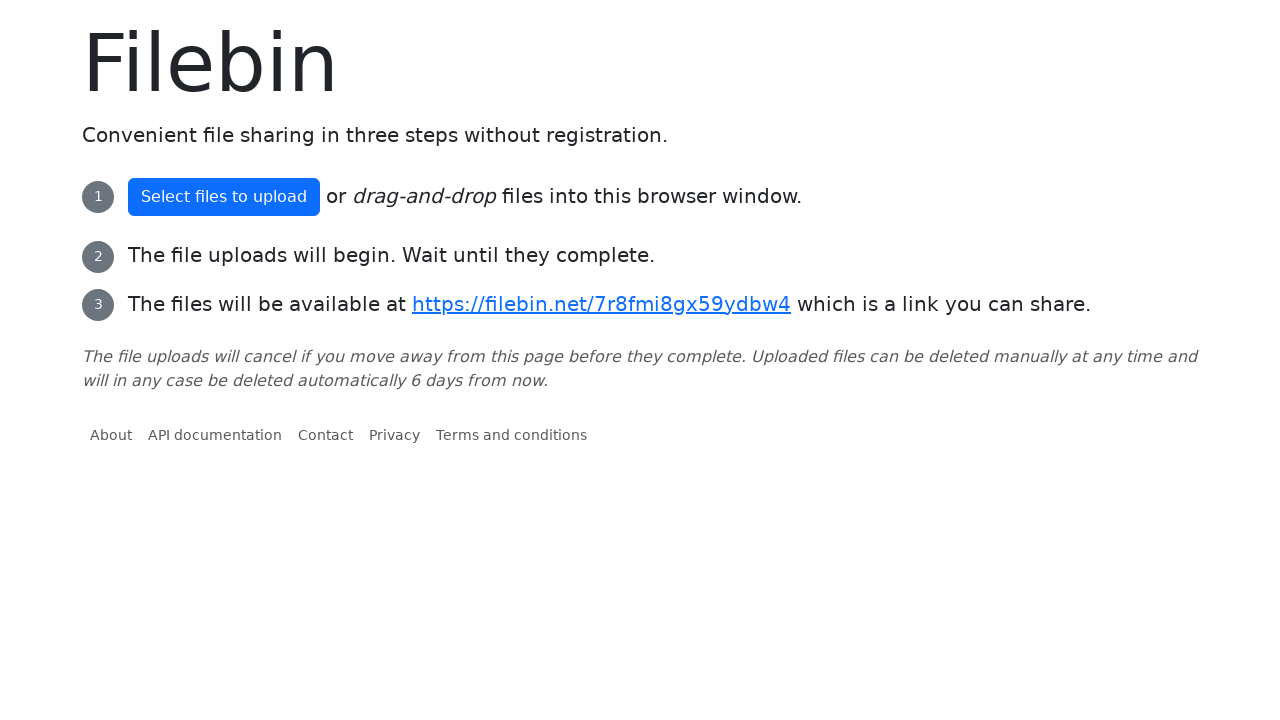

Created temporary test file for upload
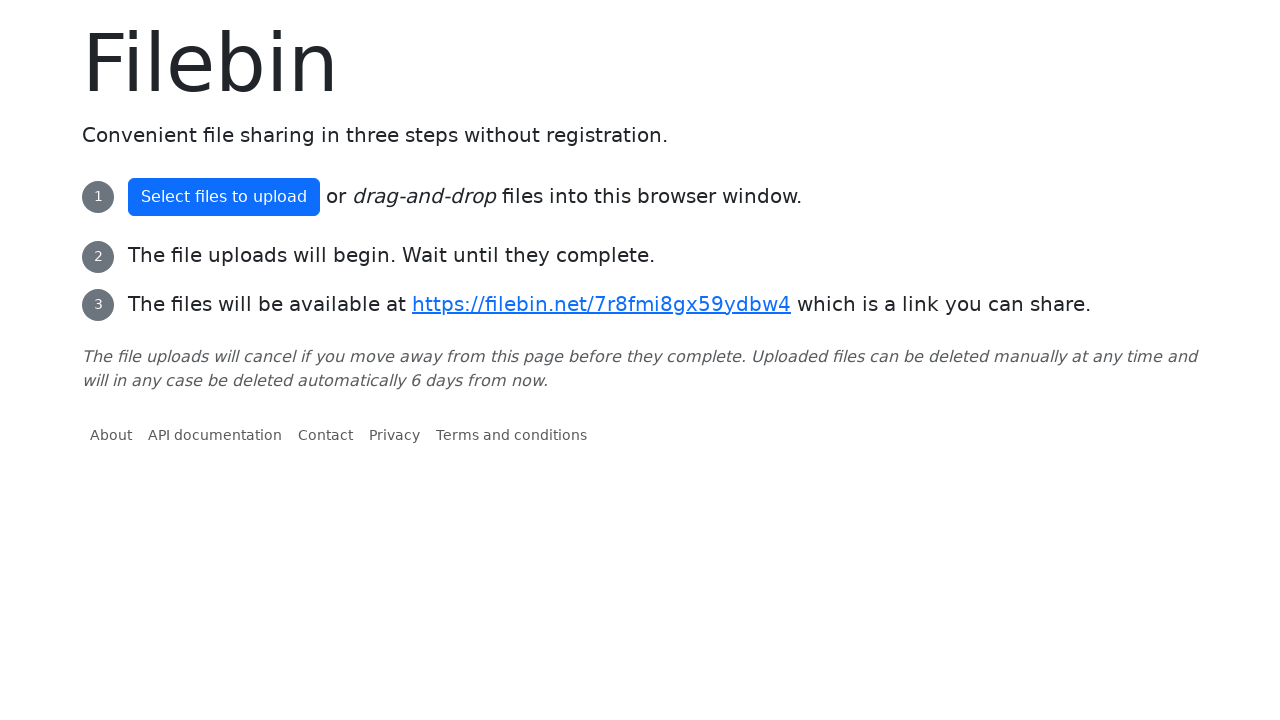

Selected test file through file input field
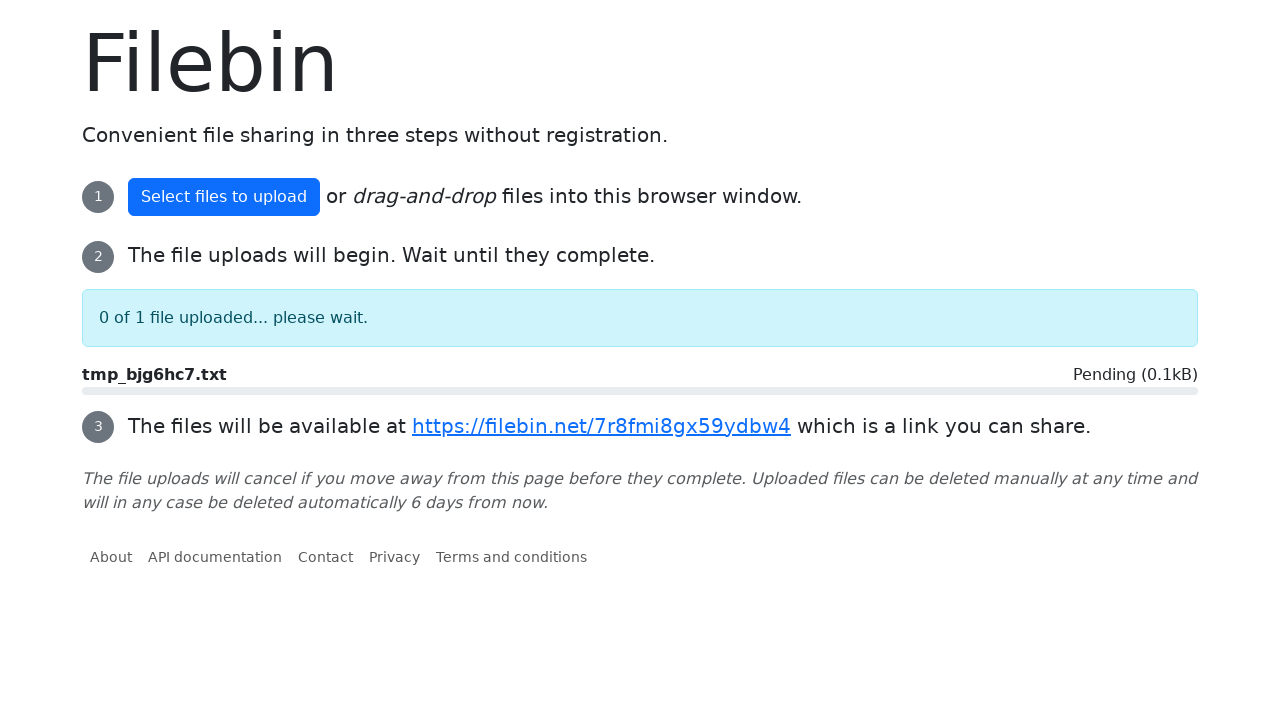

Waited for file upload to process
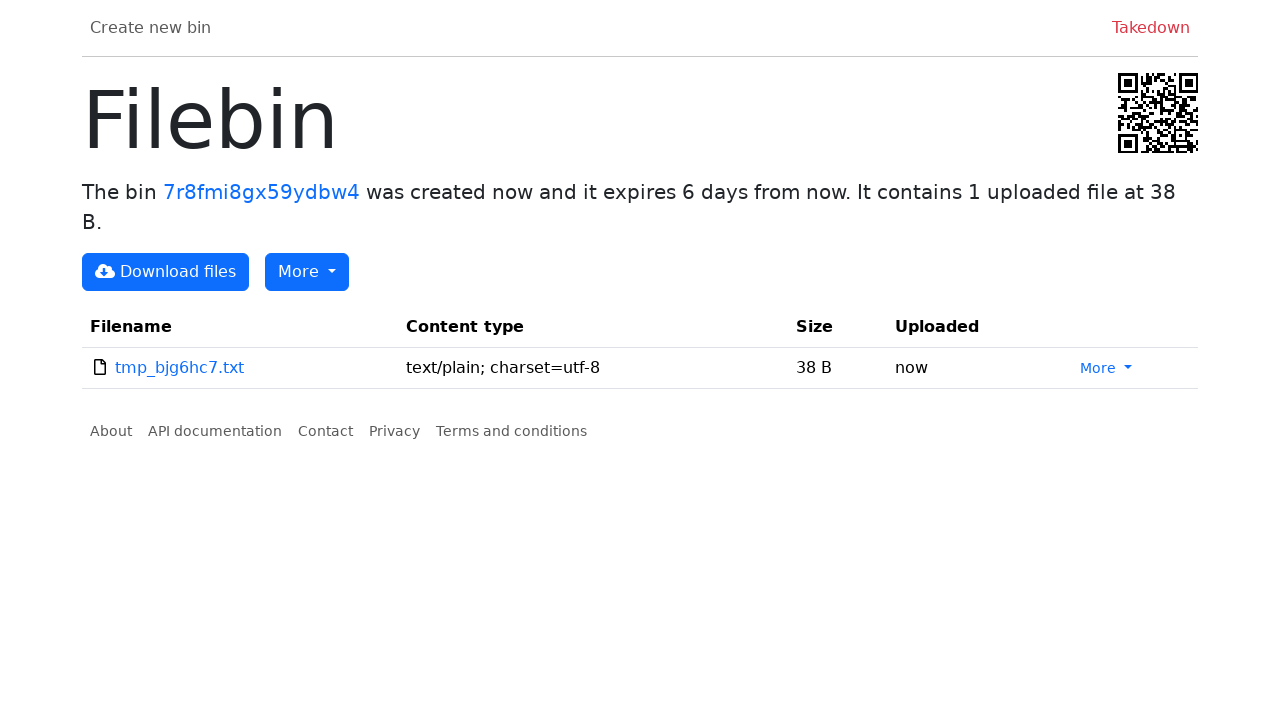

Cleaned up temporary test file
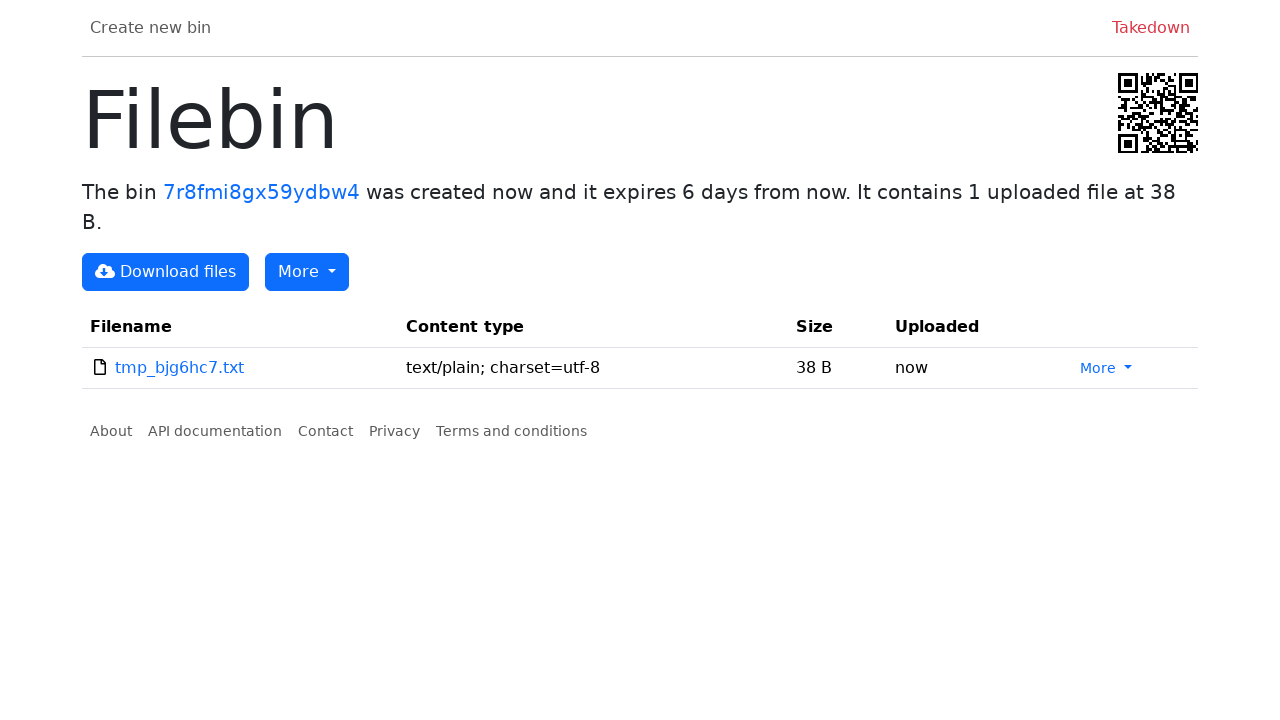

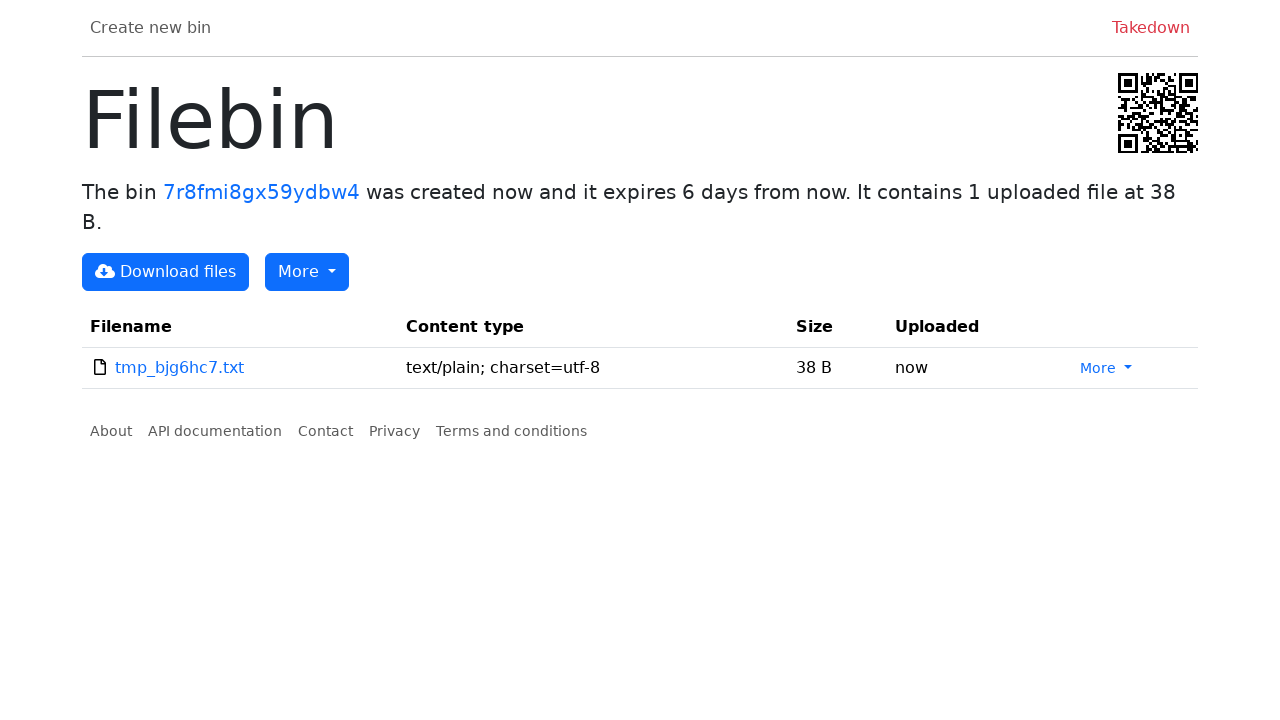